Tests that edits are cancelled when pressing Escape

Starting URL: https://demo.playwright.dev/todomvc

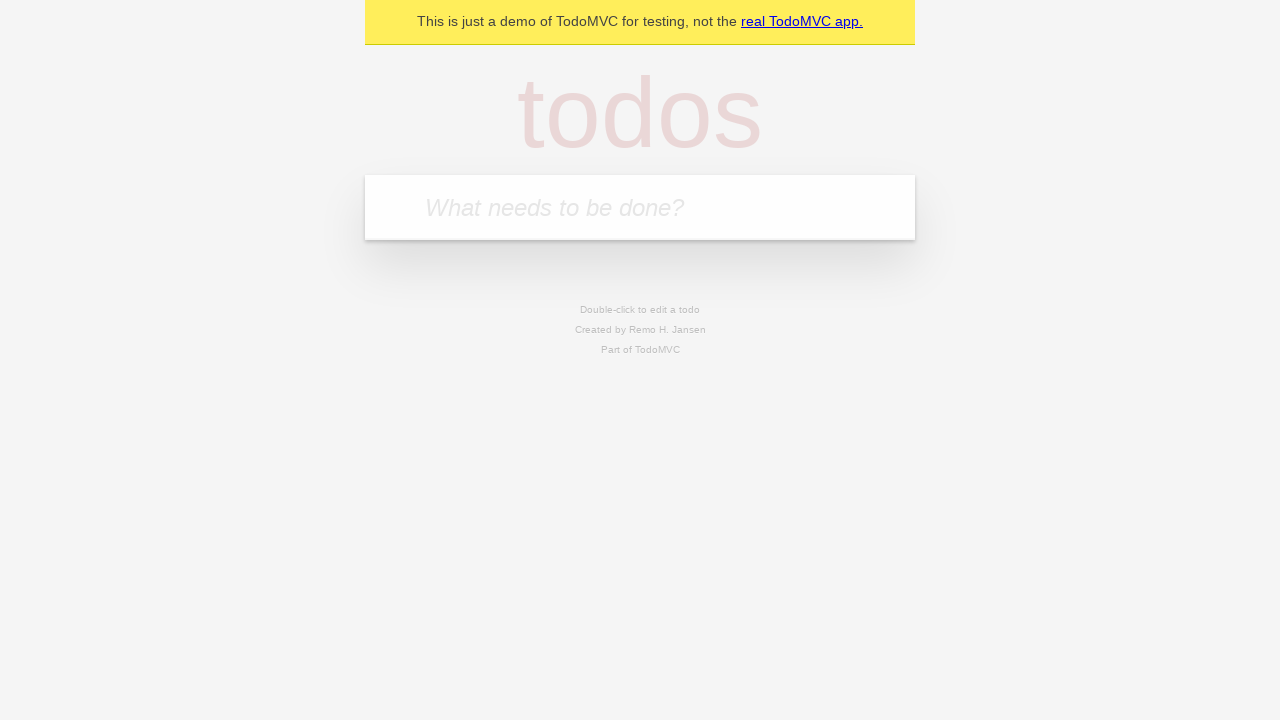

Filled input field with 'buy some cheese' on internal:attr=[placeholder="What needs to be done?"i]
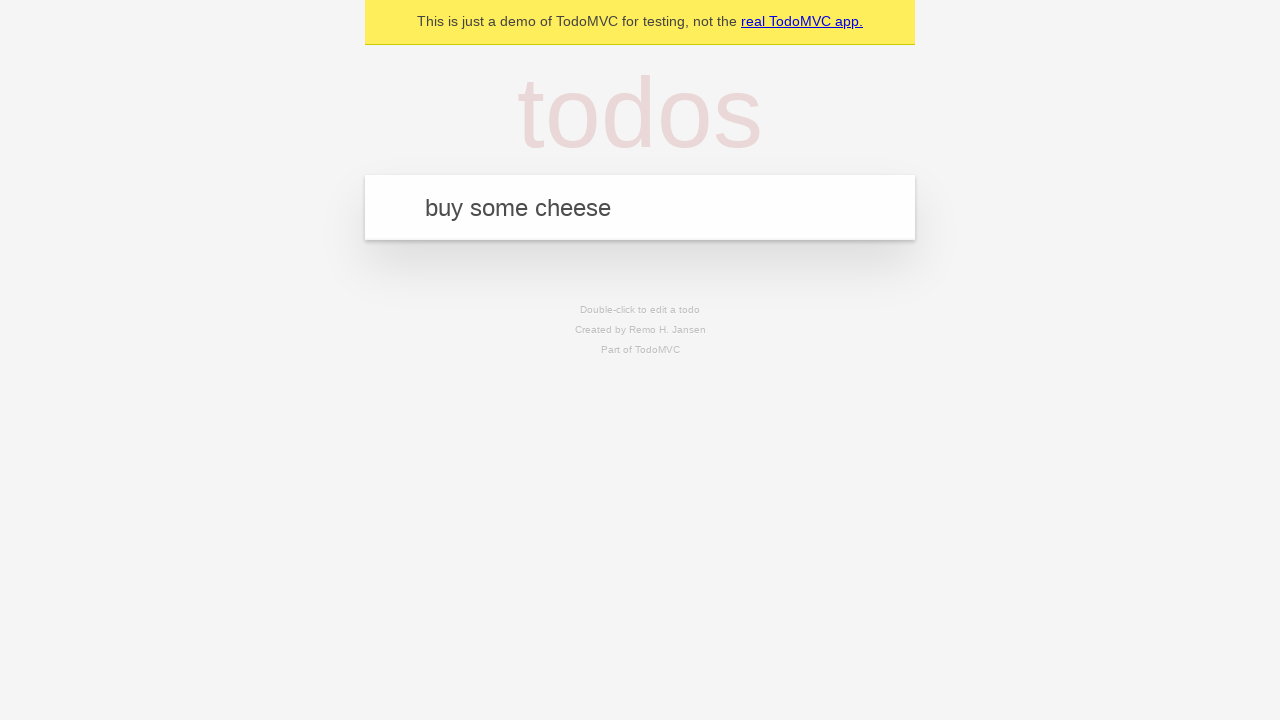

Pressed Enter to create first todo on internal:attr=[placeholder="What needs to be done?"i]
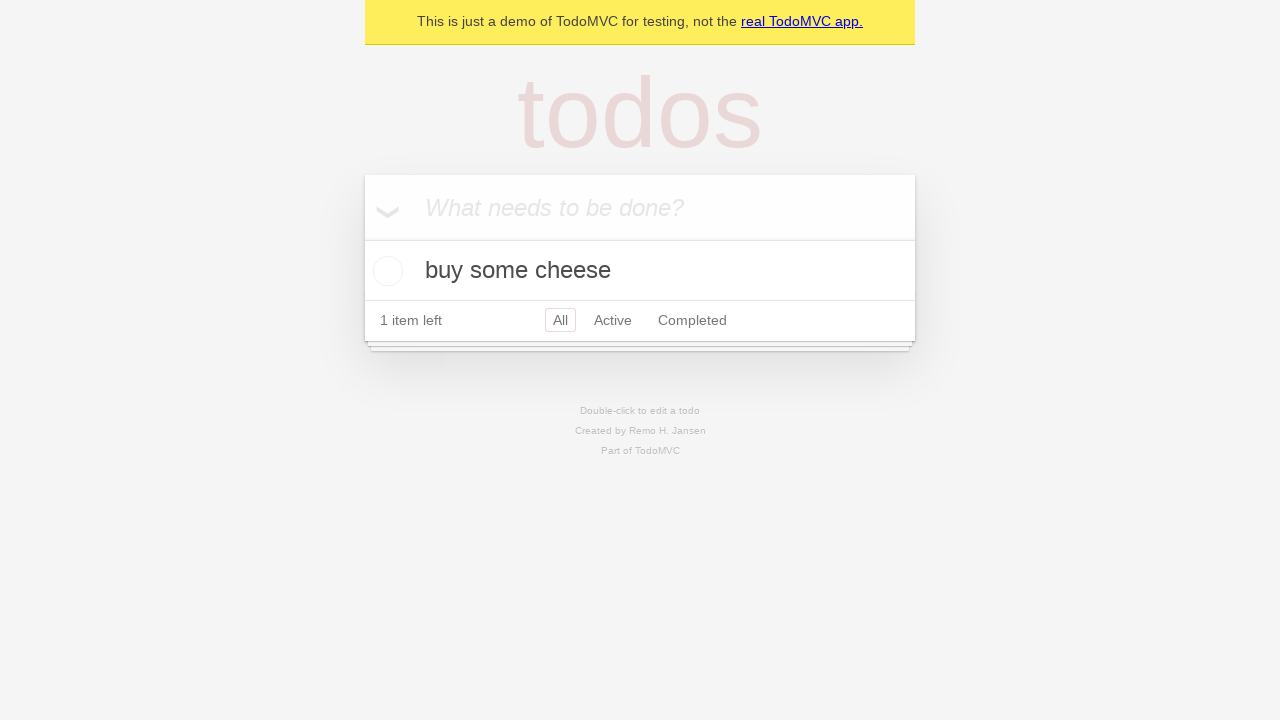

Filled input field with 'feed the cat' on internal:attr=[placeholder="What needs to be done?"i]
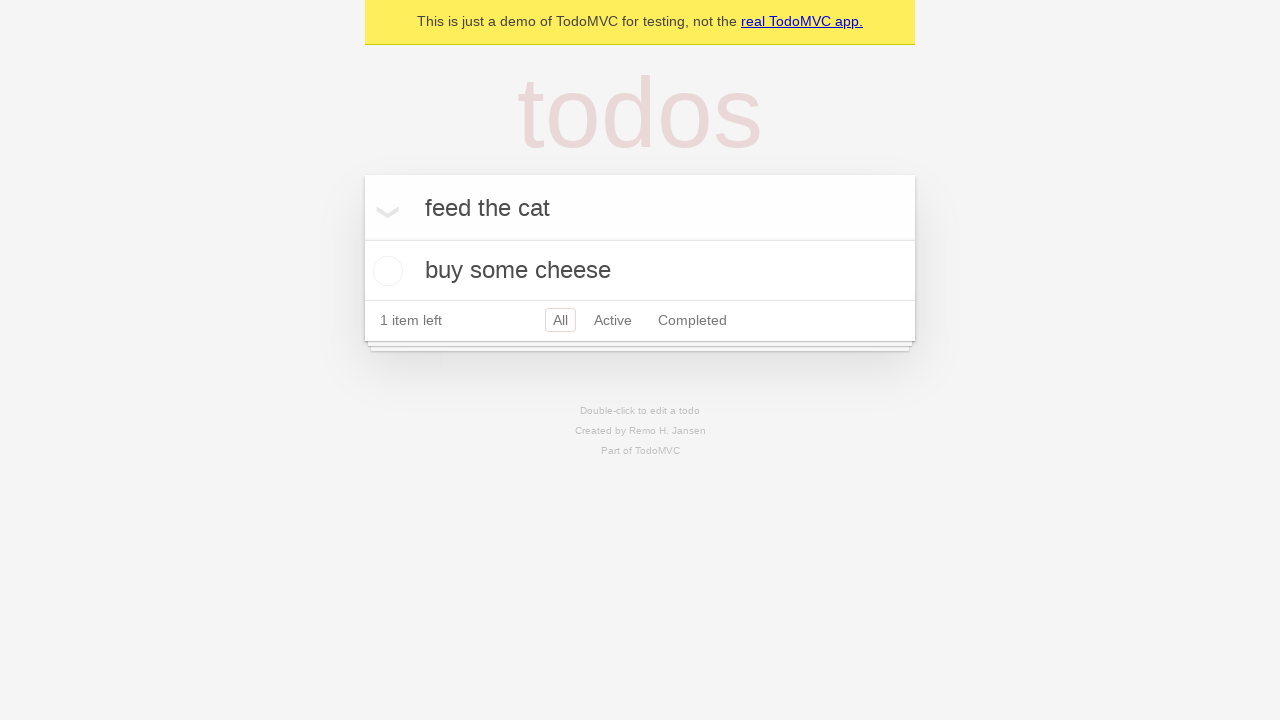

Pressed Enter to create second todo on internal:attr=[placeholder="What needs to be done?"i]
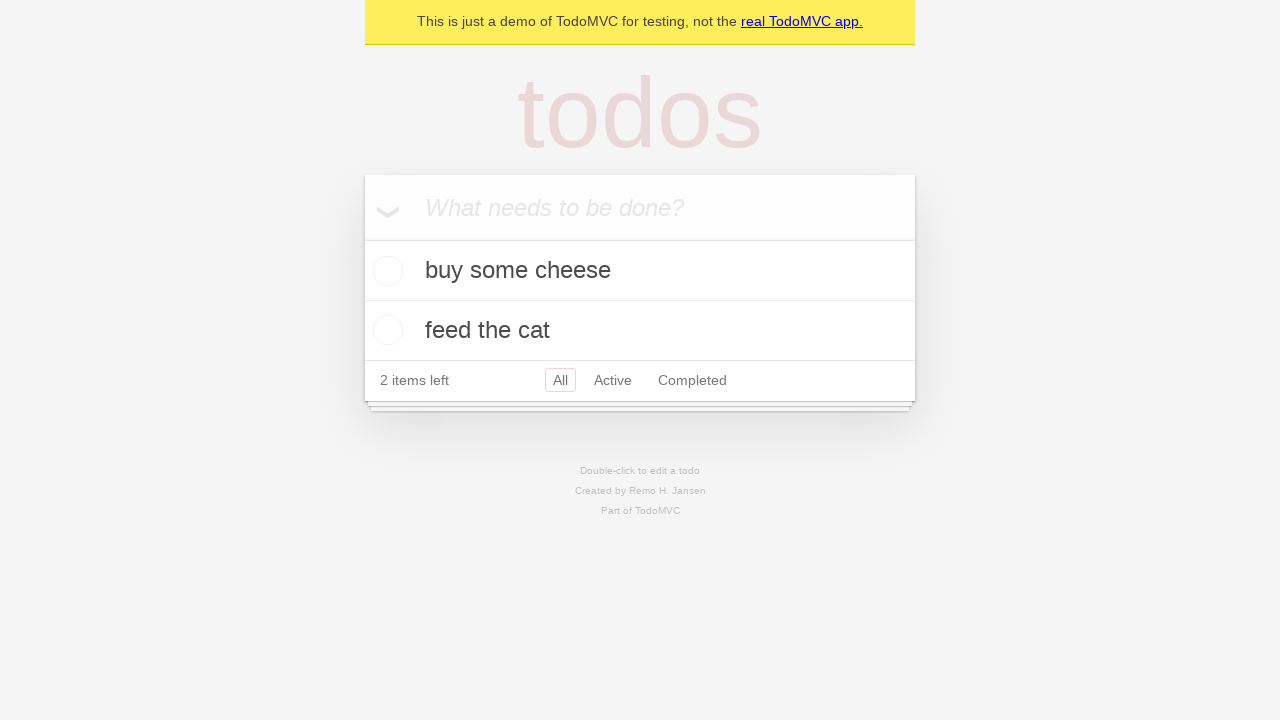

Filled input field with 'book a doctors appointment' on internal:attr=[placeholder="What needs to be done?"i]
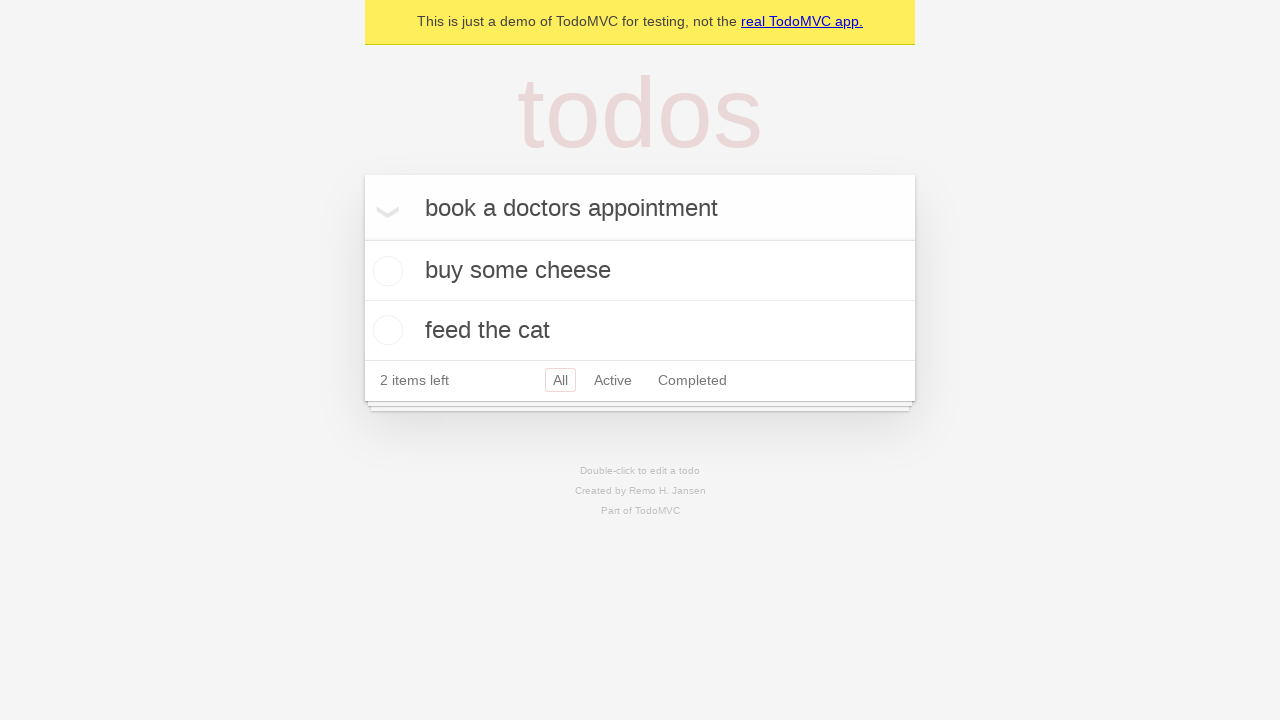

Pressed Enter to create third todo on internal:attr=[placeholder="What needs to be done?"i]
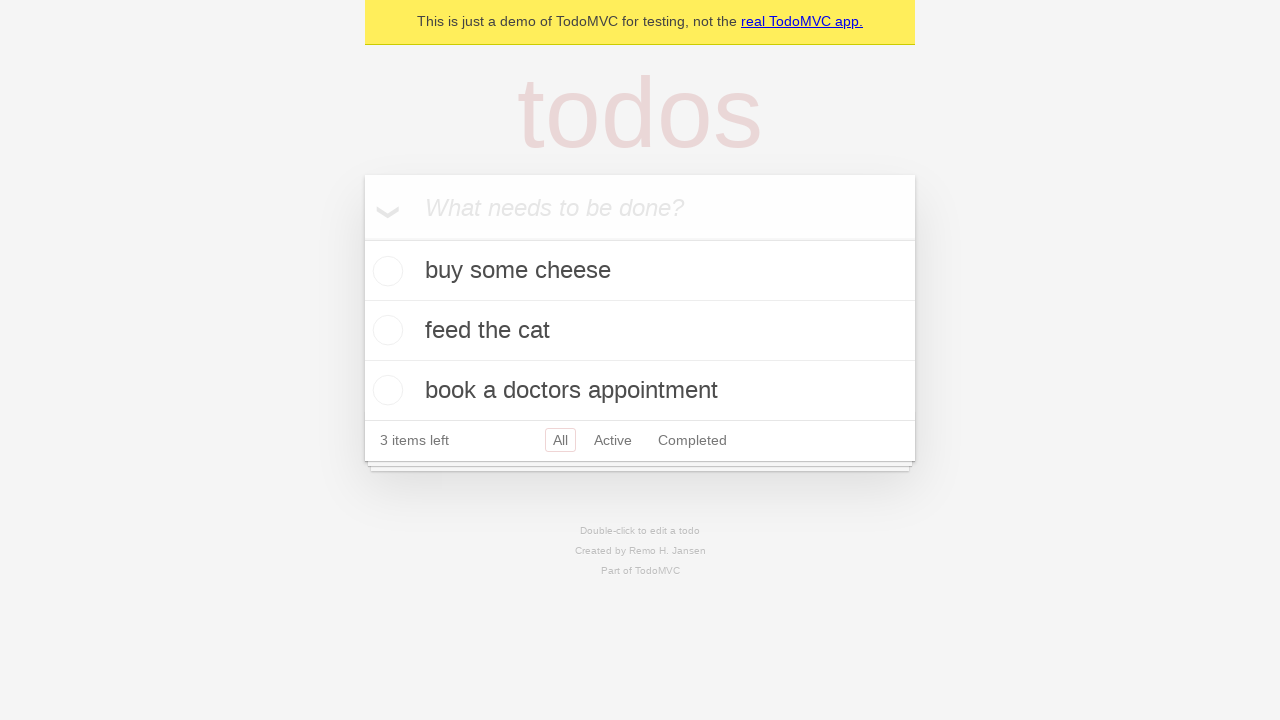

Double-clicked second todo item to enter edit mode at (640, 331) on internal:testid=[data-testid="todo-item"s] >> nth=1
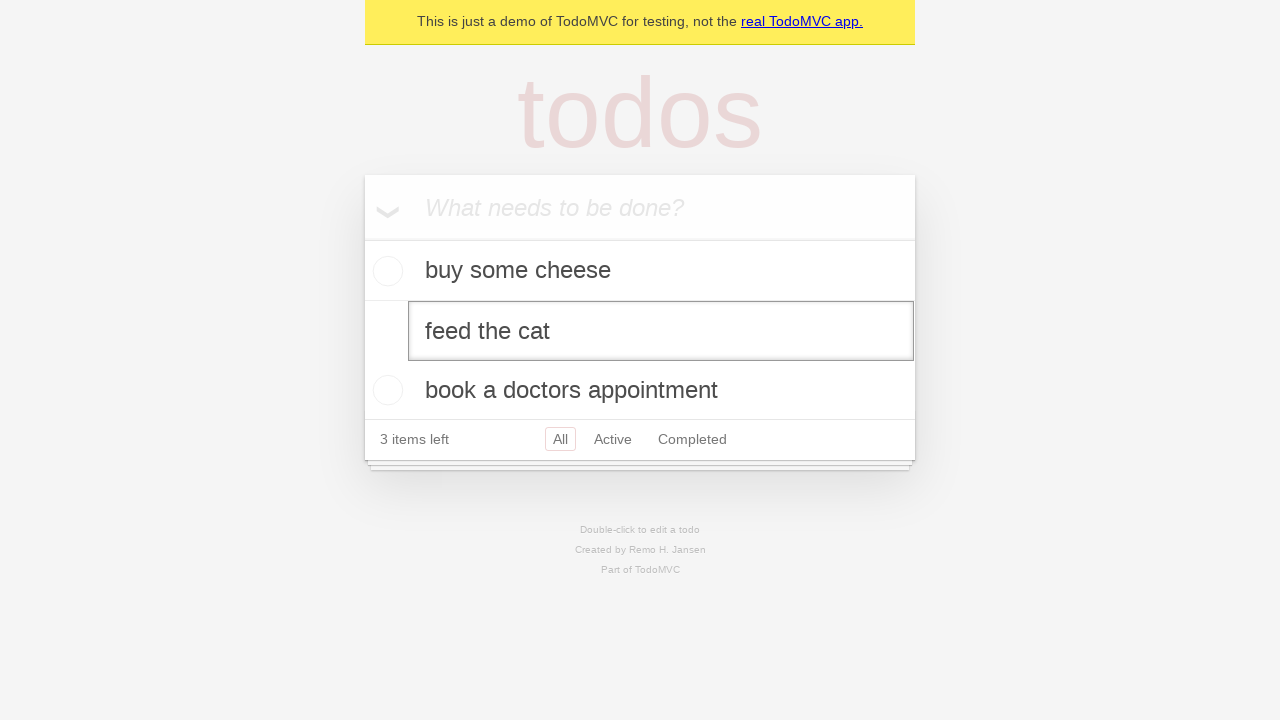

Filled edit field with 'buy some sausages' on internal:testid=[data-testid="todo-item"s] >> nth=1 >> internal:role=textbox[nam
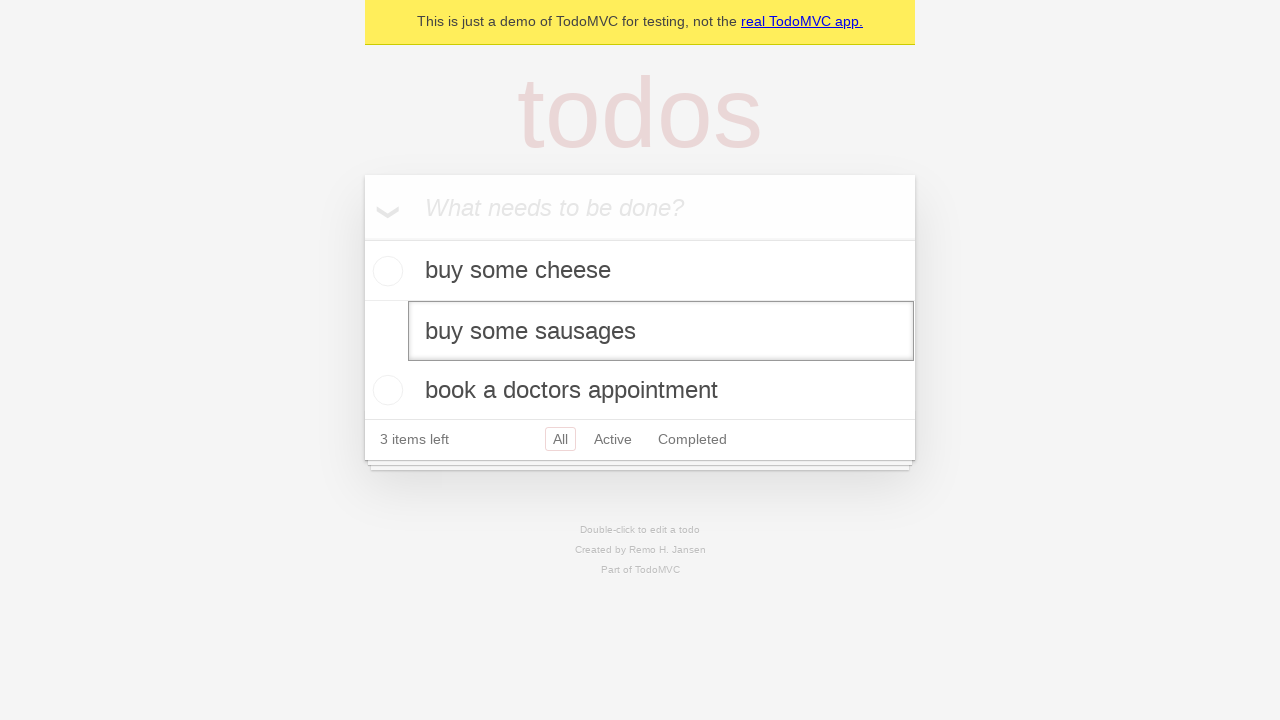

Pressed Escape to cancel edit on internal:testid=[data-testid="todo-item"s] >> nth=1 >> internal:role=textbox[nam
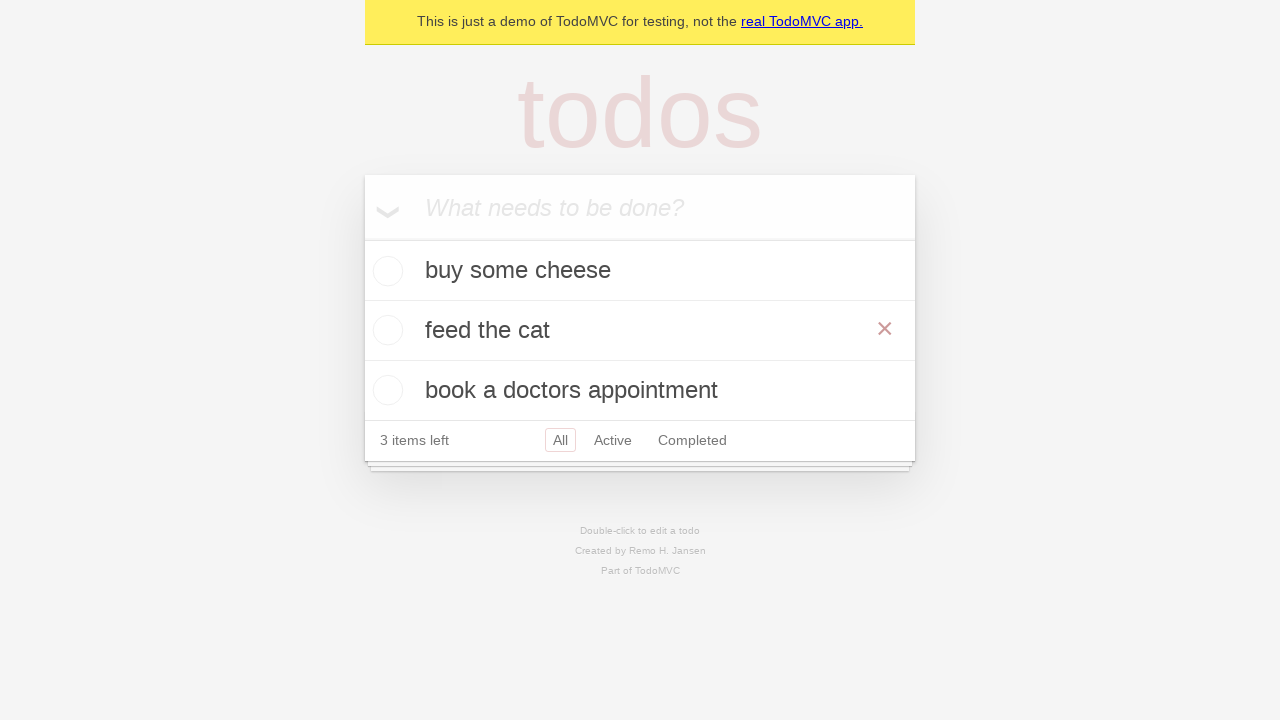

Verified todo title is displayed after cancelling edit
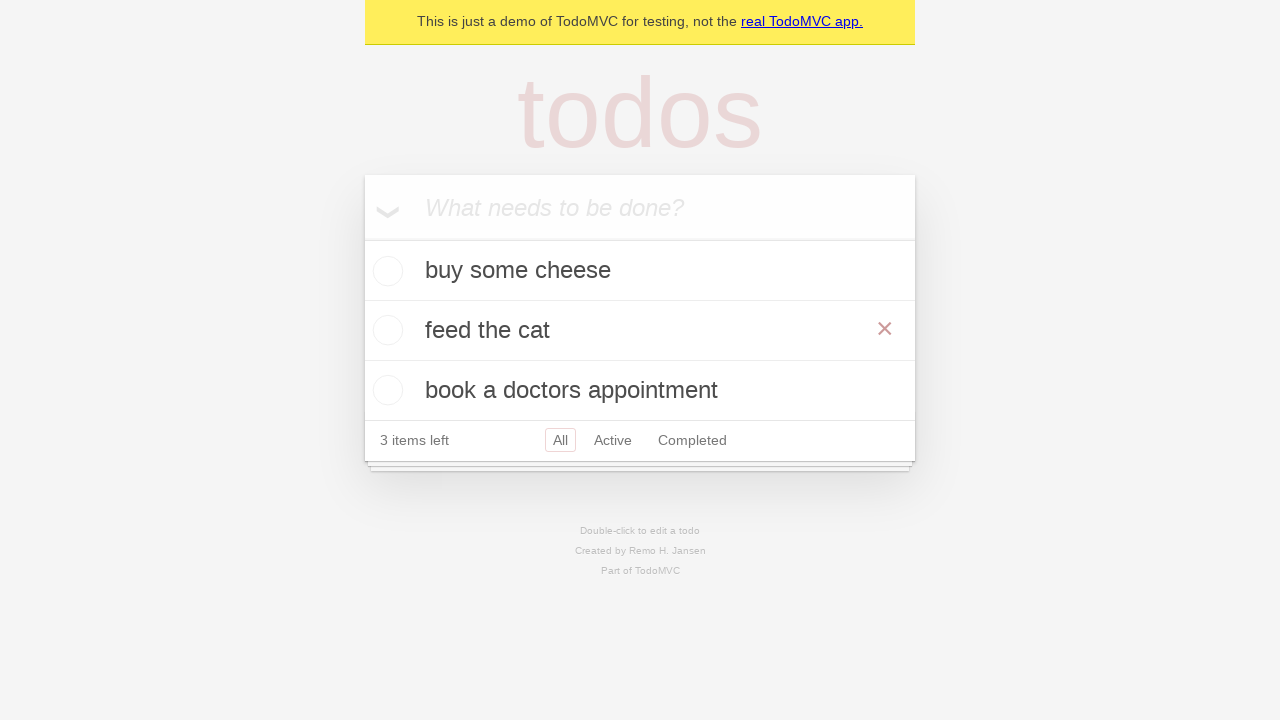

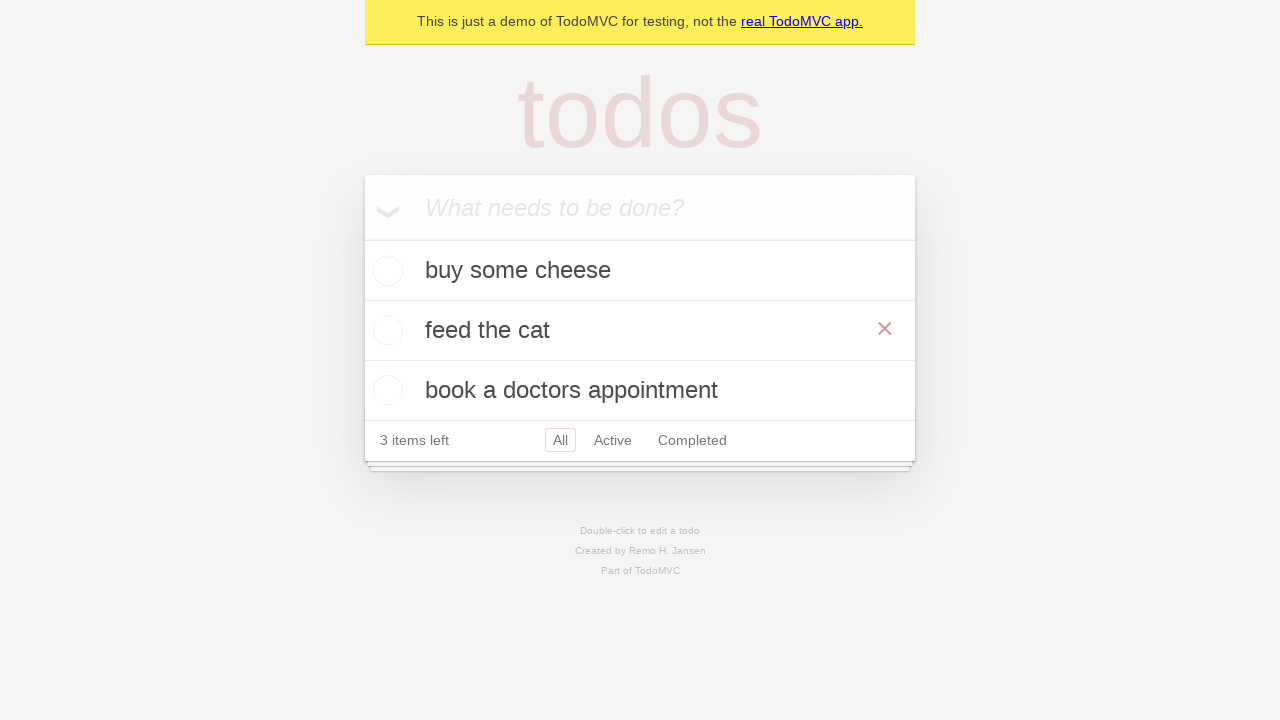